Tests a registration form by filling in first name, last name, and email fields, then submitting and verifying the success message.

Starting URL: http://suninjuly.github.io/registration1.html

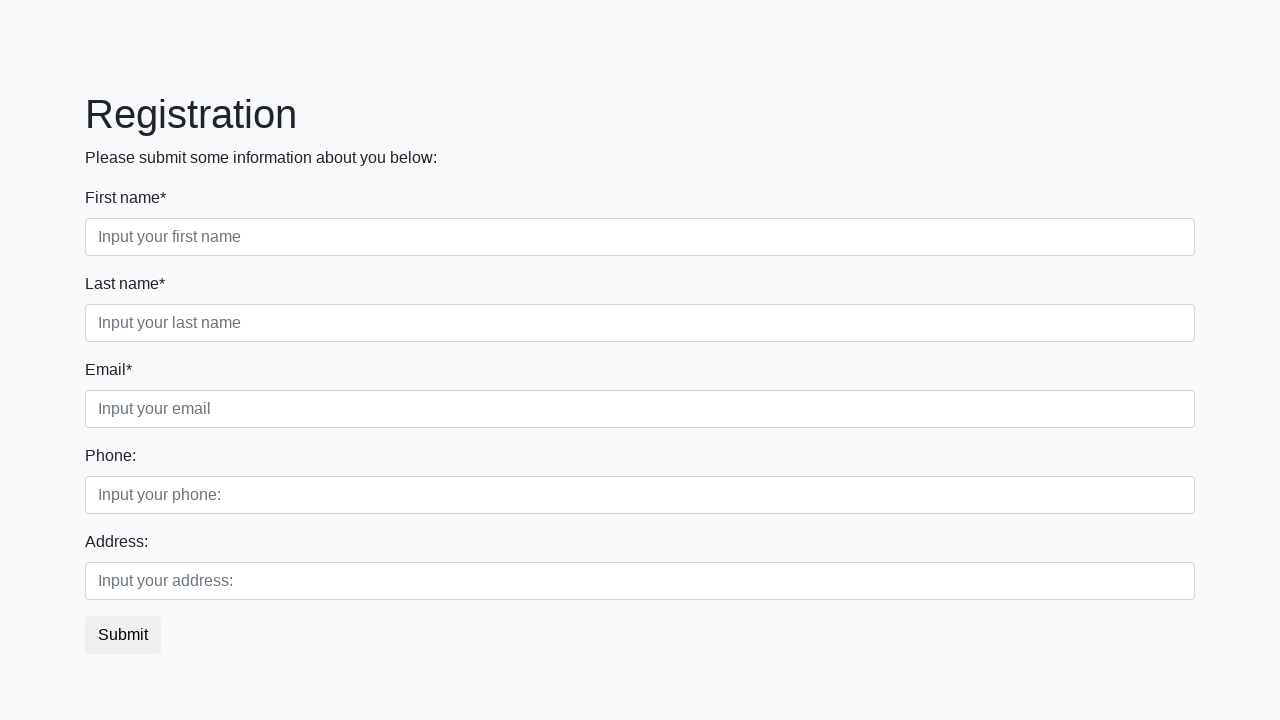

Filled first name field with 'Alexandr' on input[placeholder="Input your first name"]
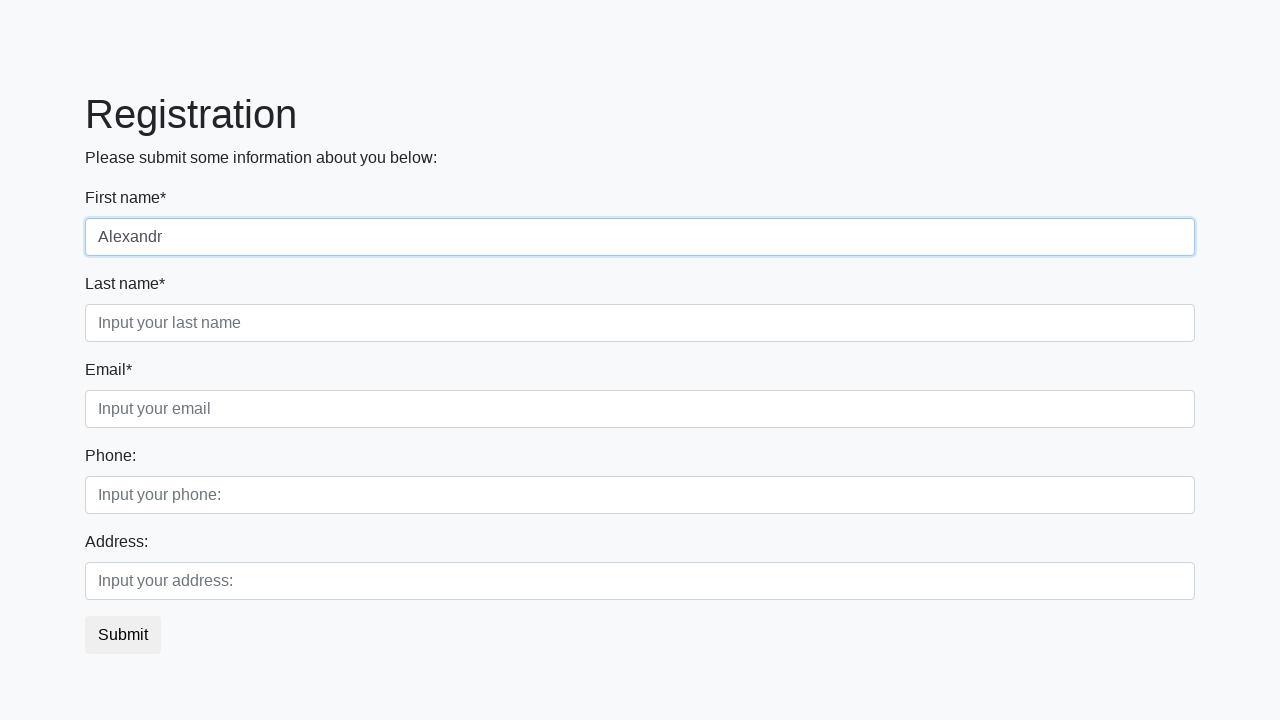

Filled last name field with 'Tcherenkov' on input[placeholder="Input your last name"]
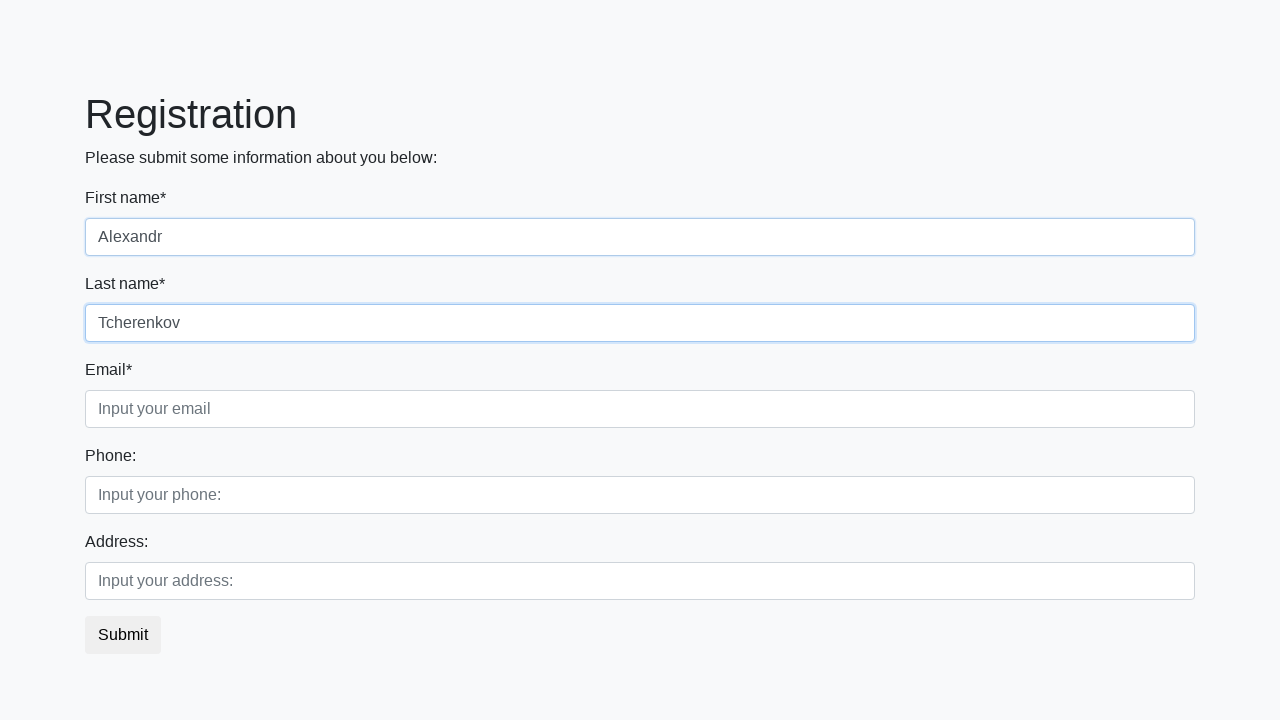

Filled email field with 'testuser@example.com' on input[placeholder="Input your email"]
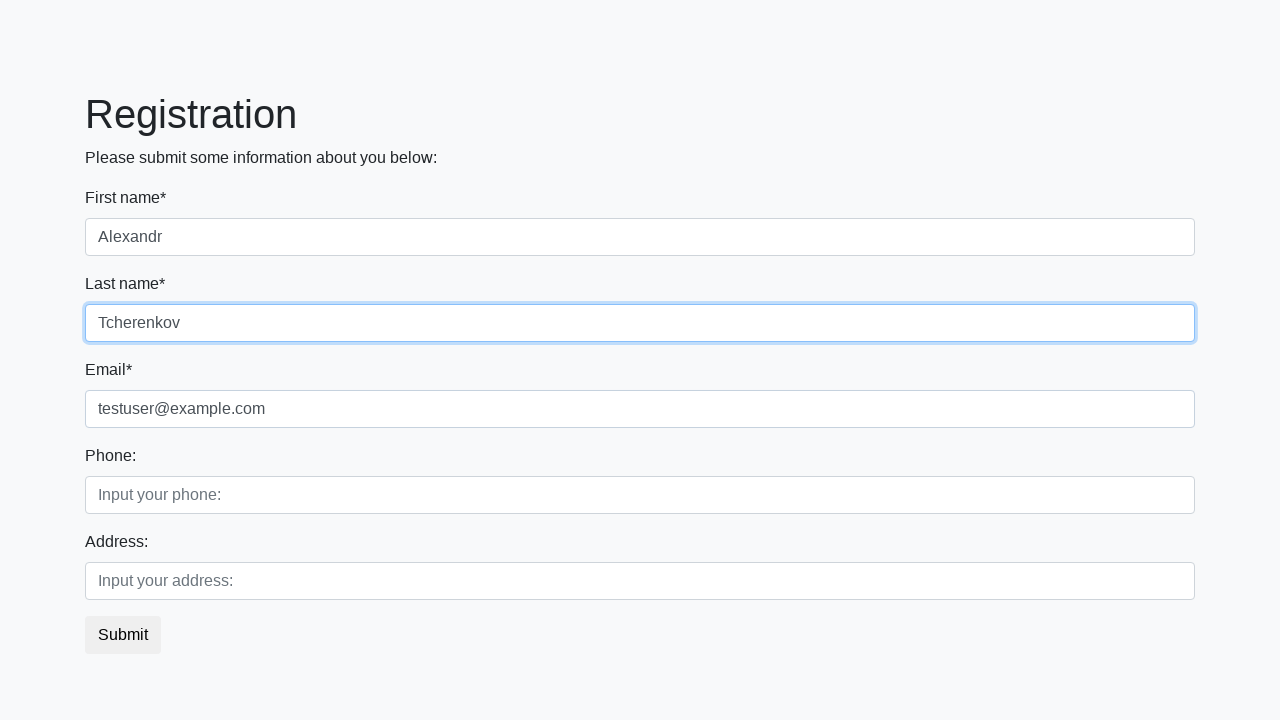

Clicked submit button at (123, 635) on .btn
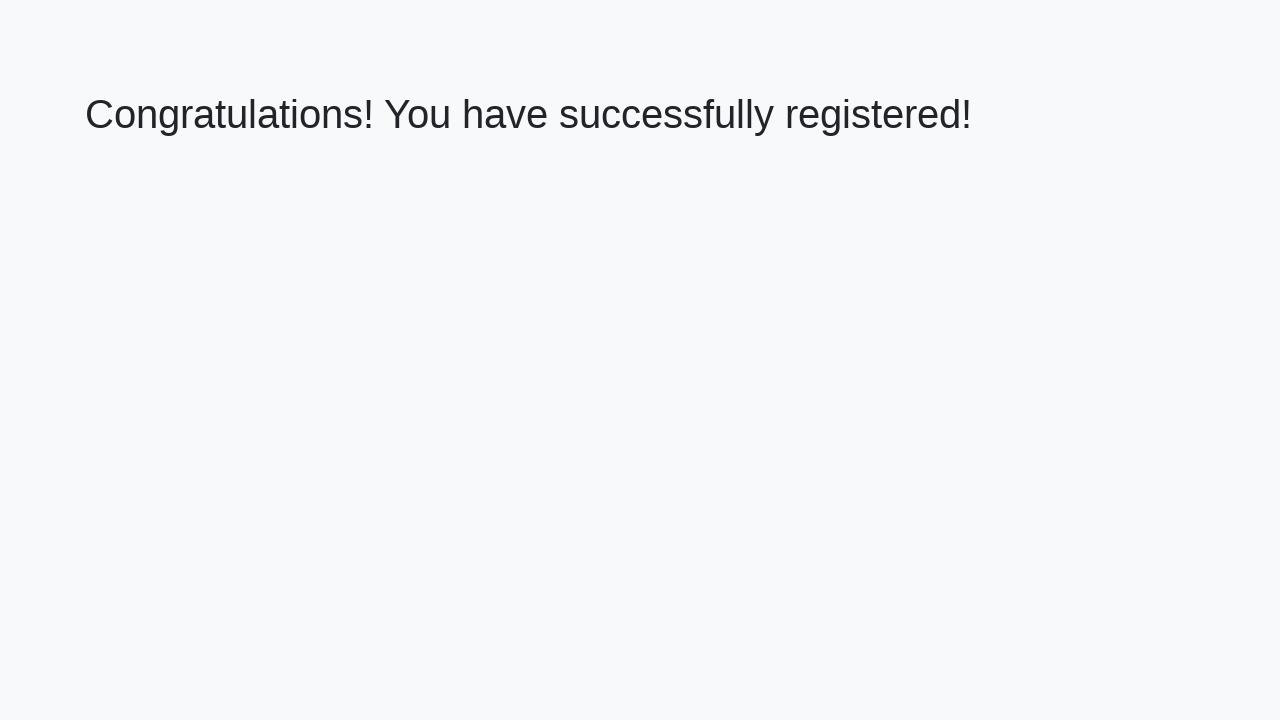

Success message heading loaded
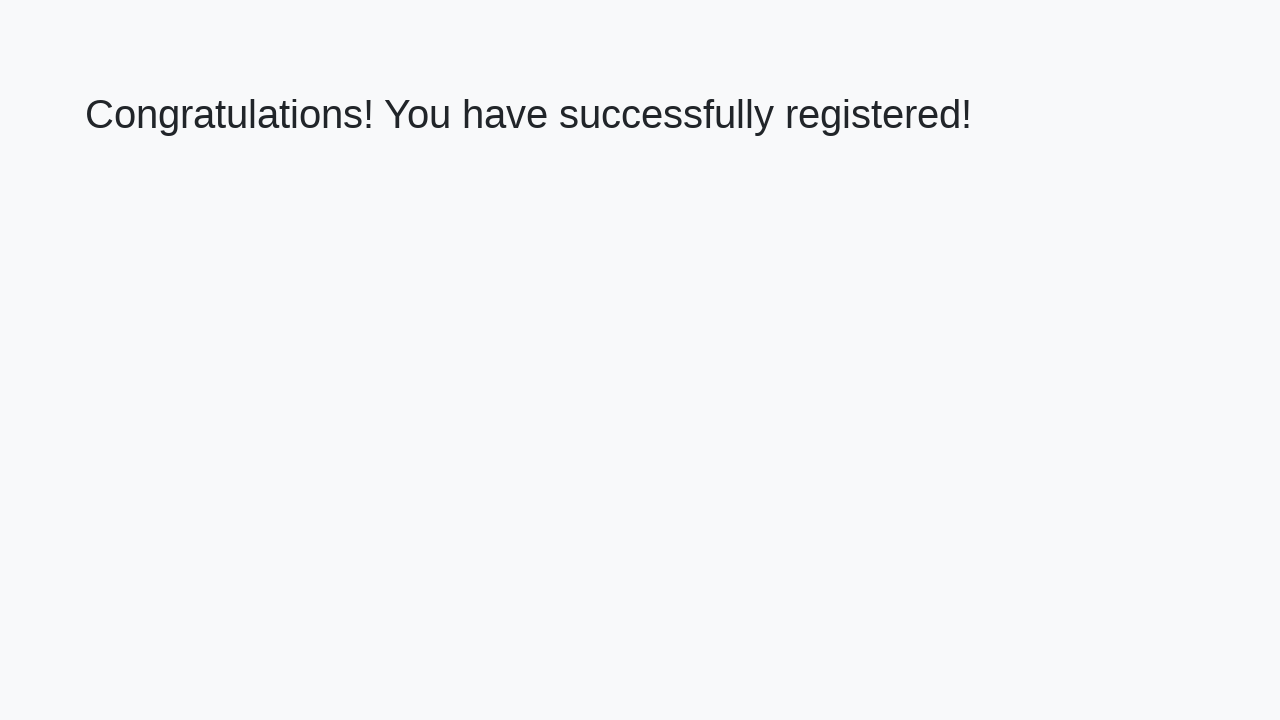

Retrieved success message text
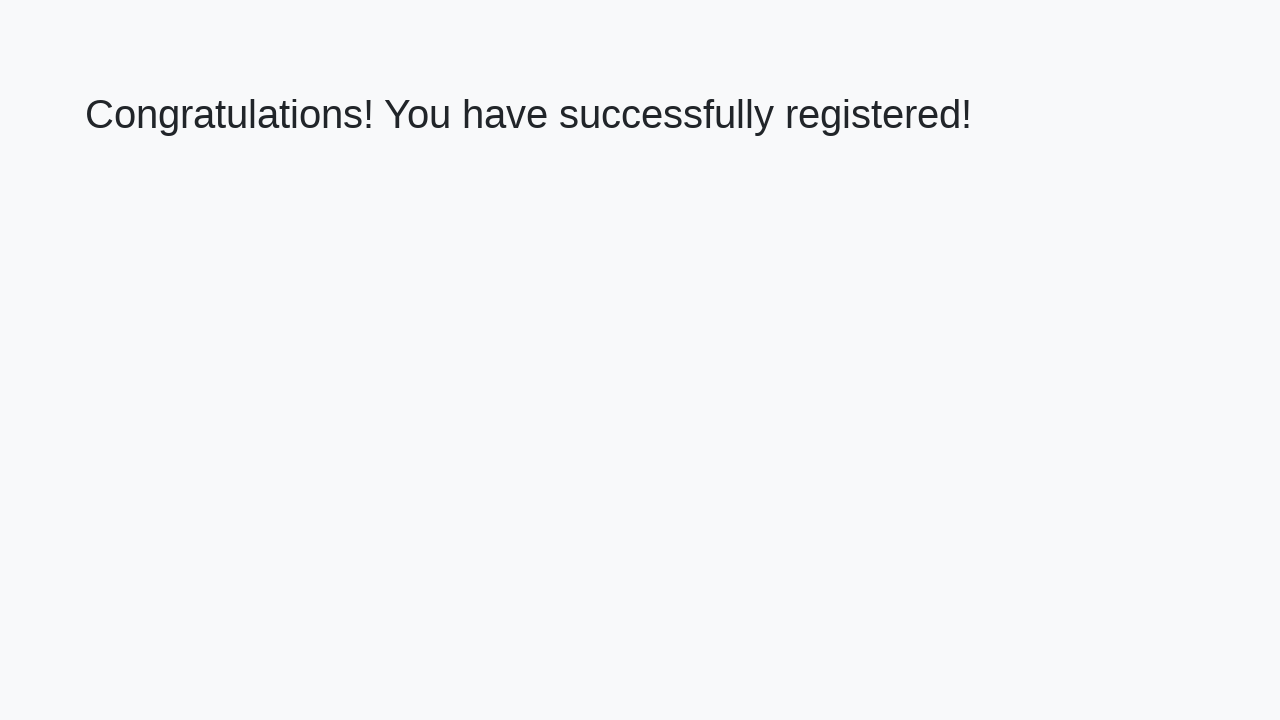

Verified success message: 'Congratulations! You have successfully registered!'
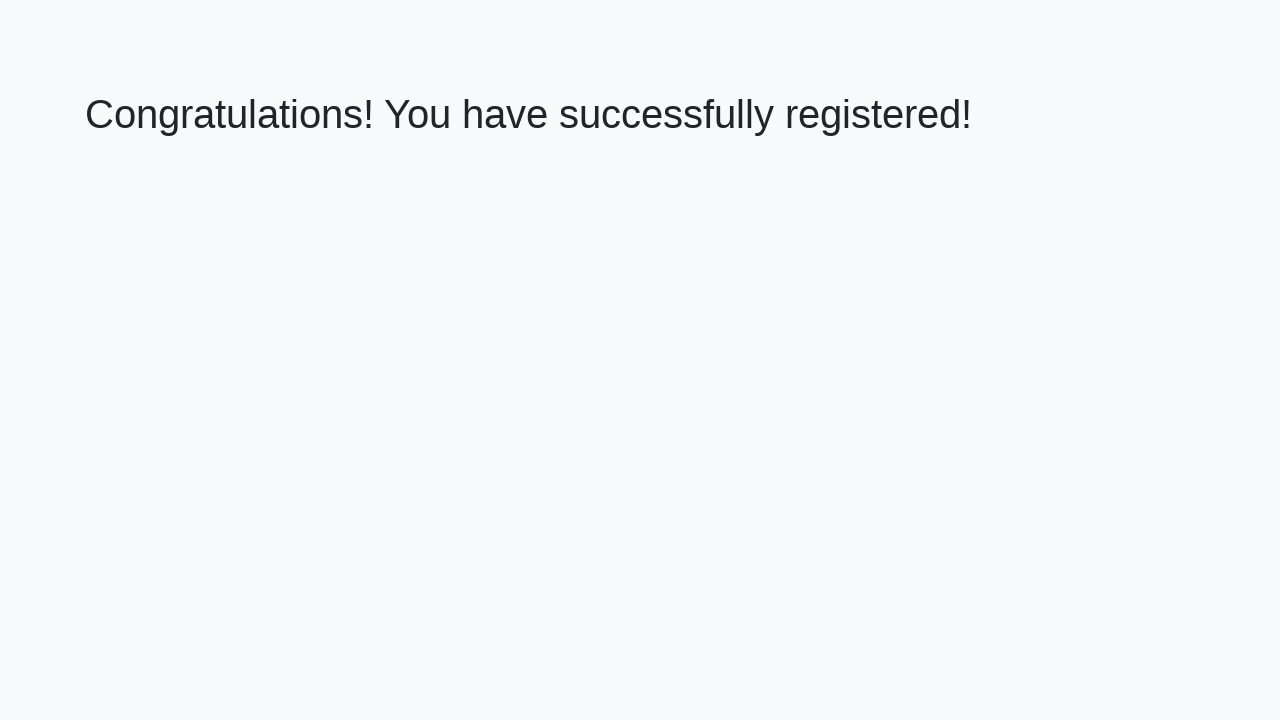

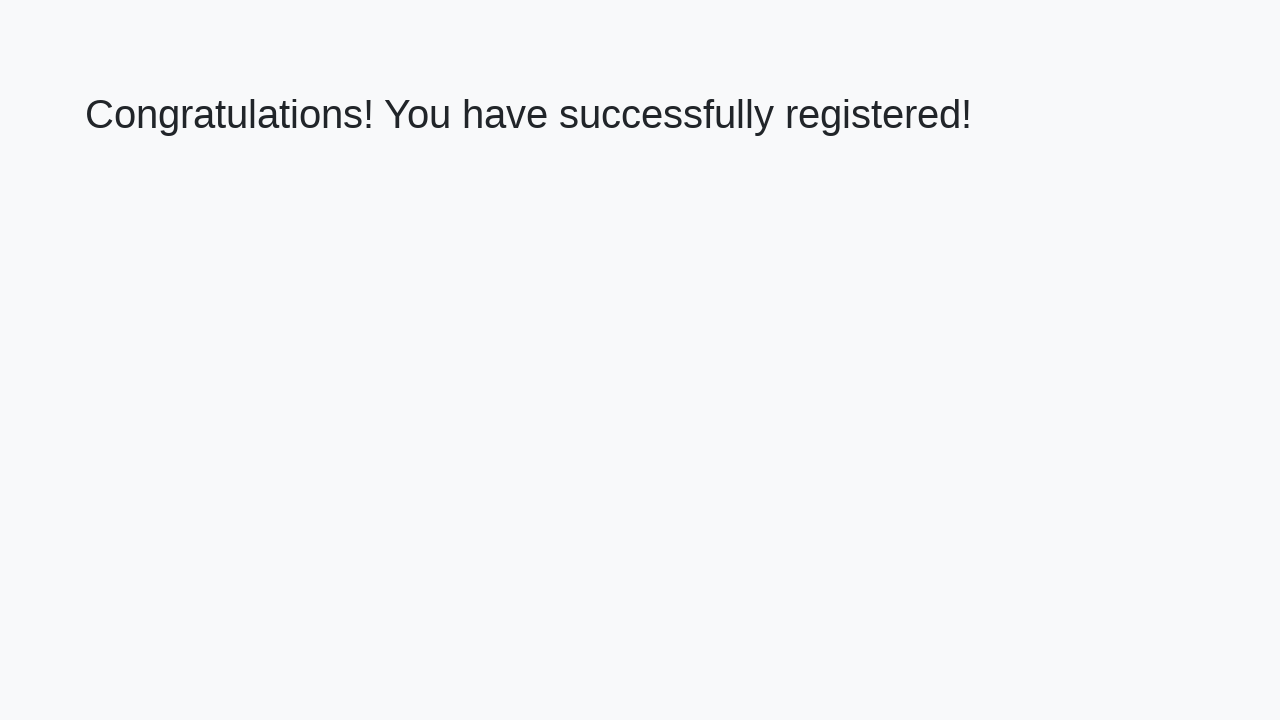